Tests a practice form by filling various input fields including email, password, name, radio button, dropdown selection, and form submission

Starting URL: https://rahulshettyacademy.com/angularpractice/

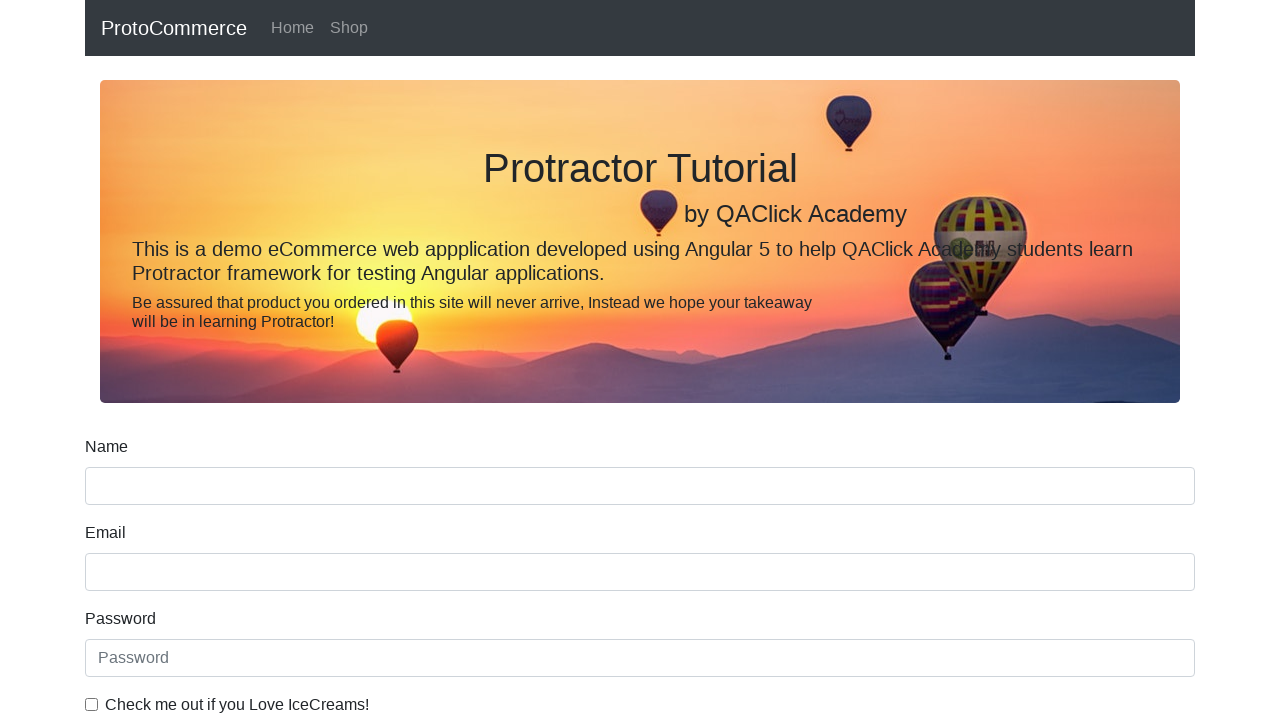

Filled email field with 'hello@gmail.com' on input[name='email']
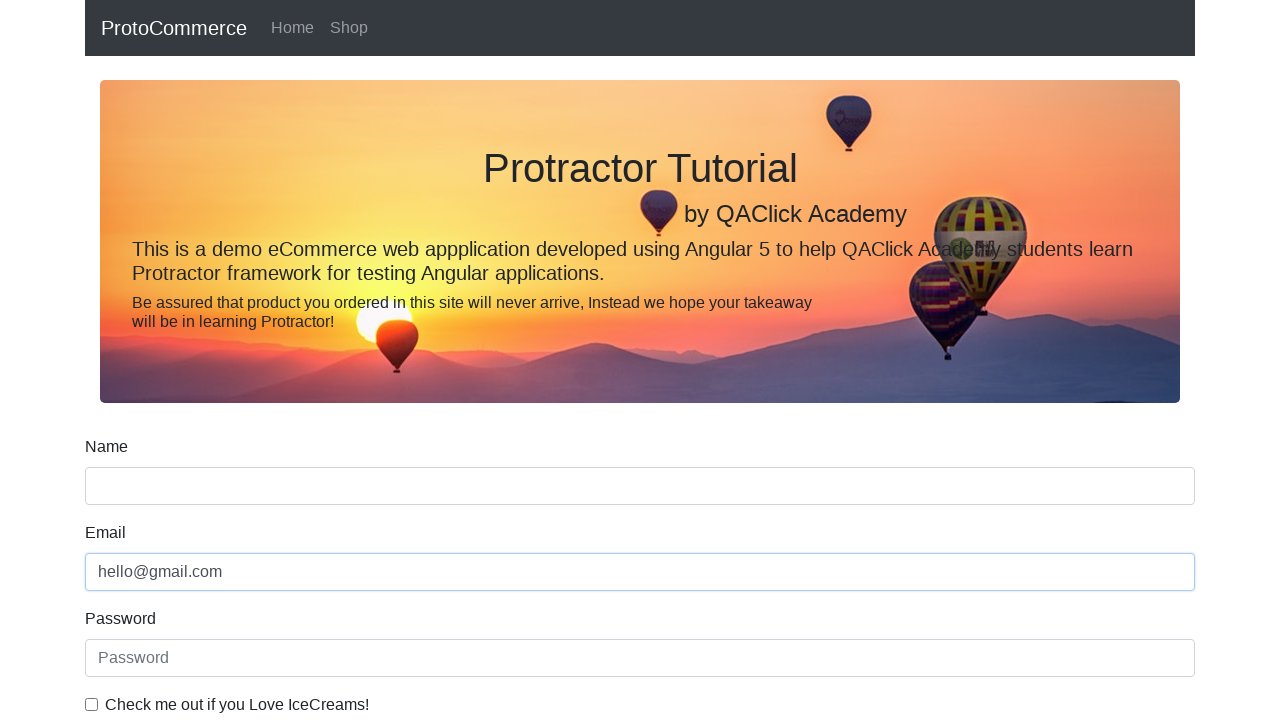

Filled password field with '123456' on #exampleInputPassword1
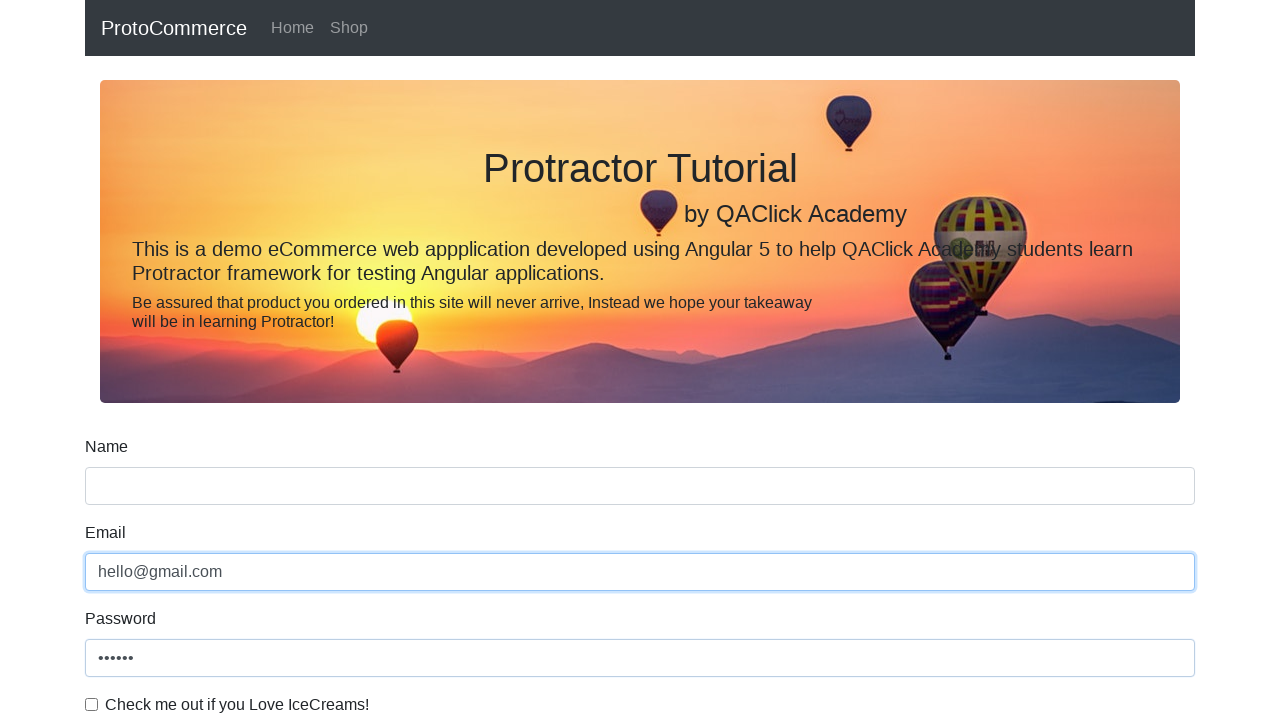

Clicked checkbox to enable at (92, 704) on #exampleCheck1
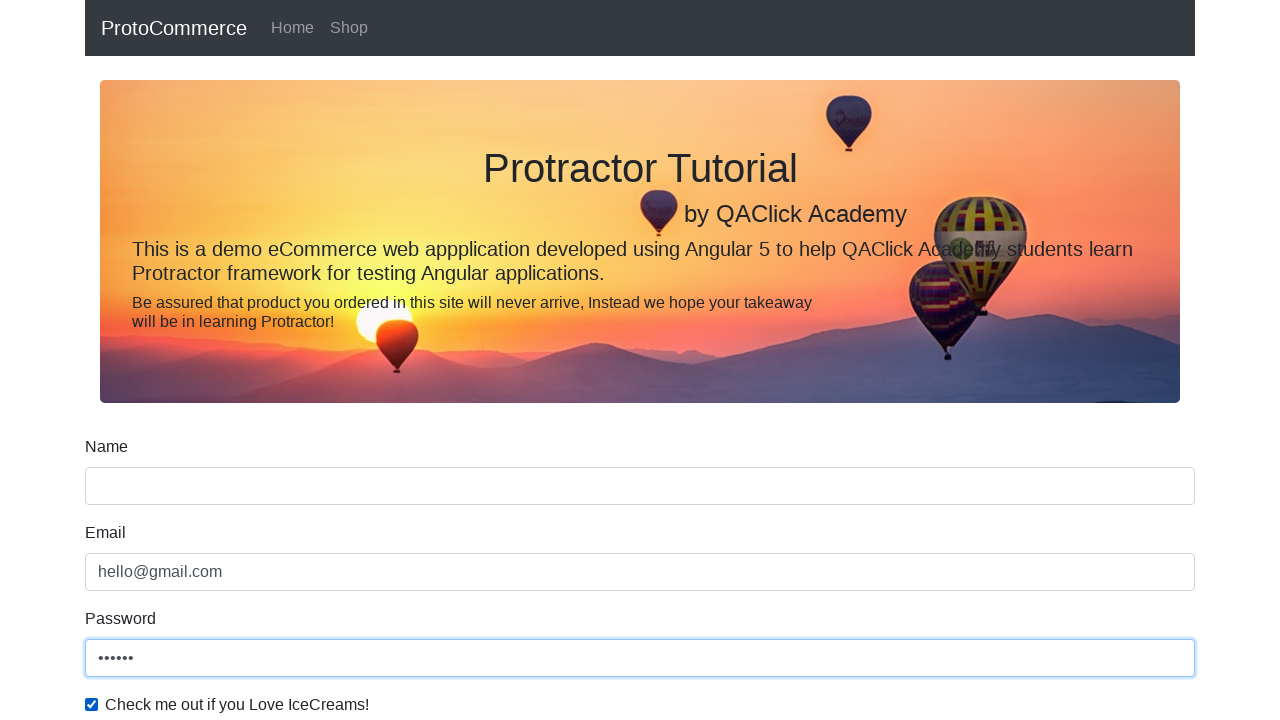

Filled name field with 'Kala Bhairava' on input[name='name']
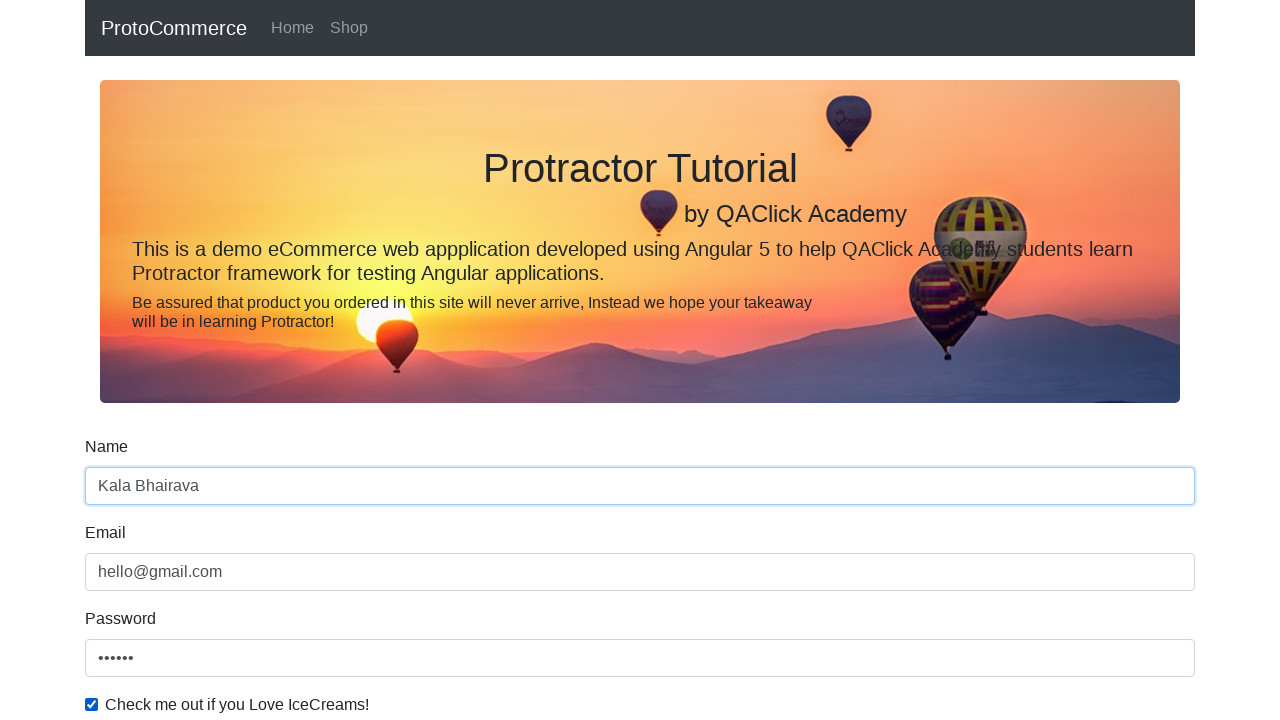

Selected radio button option at (238, 360) on #inlineRadio1
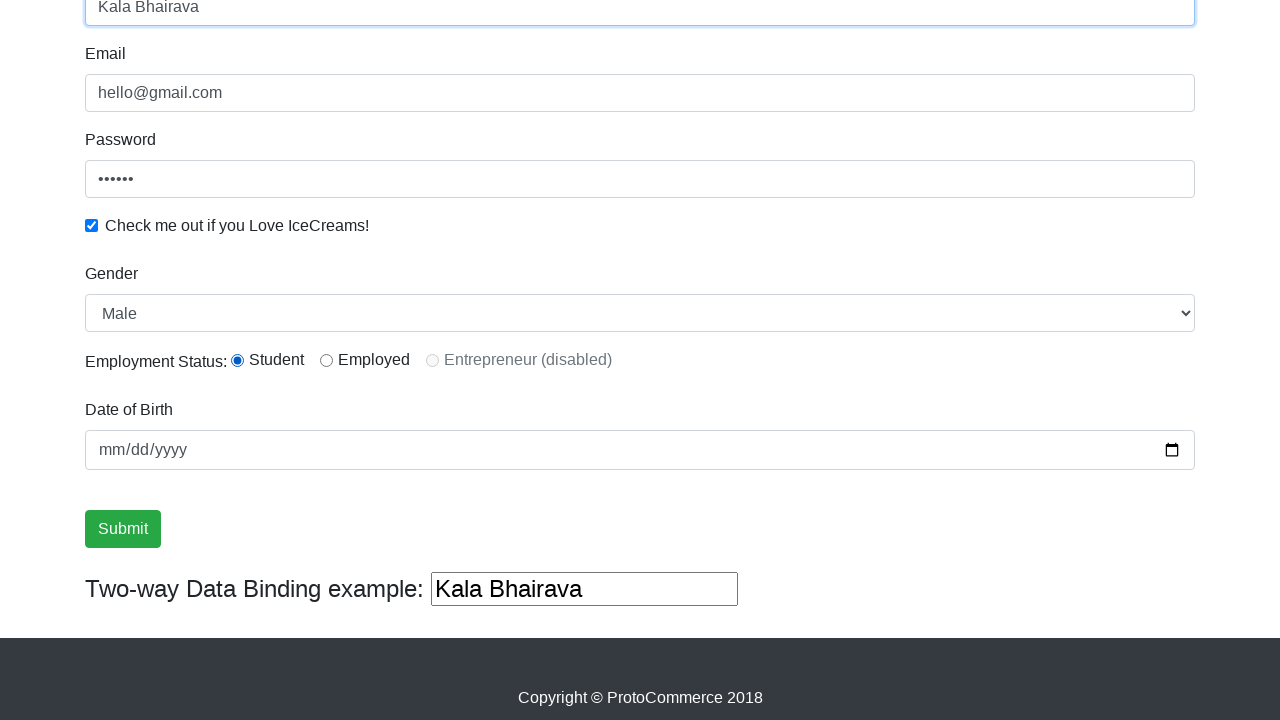

Selected dropdown option at index 0 on select#exampleFormControlSelect1
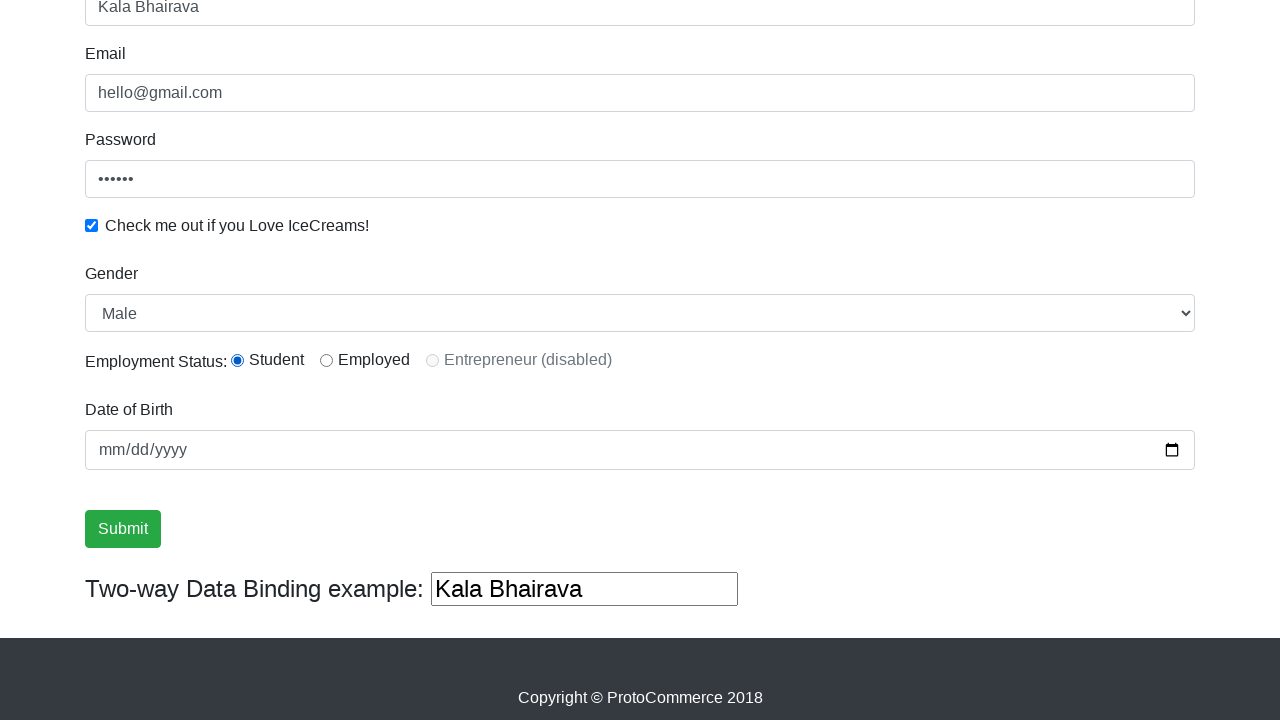

Selected 'Female' from dropdown on select#exampleFormControlSelect1
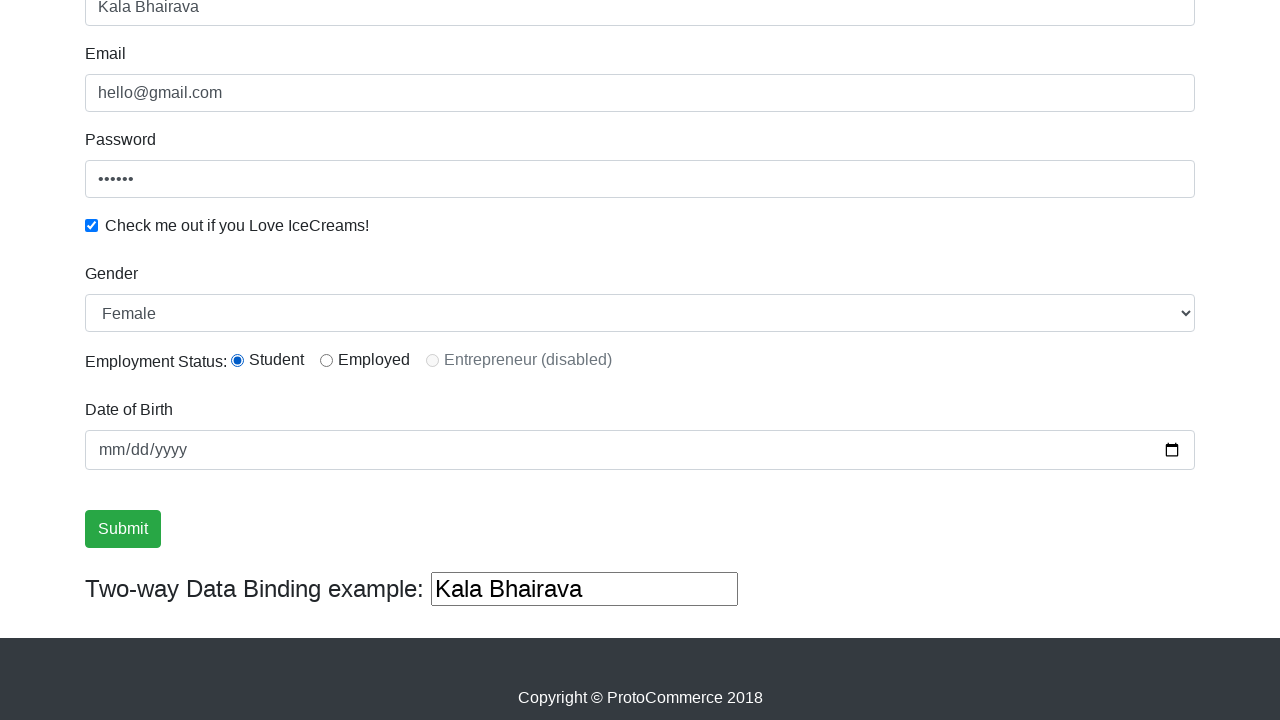

Clicked submit button to submit form at (123, 529) on xpath=//input[@type='submit']
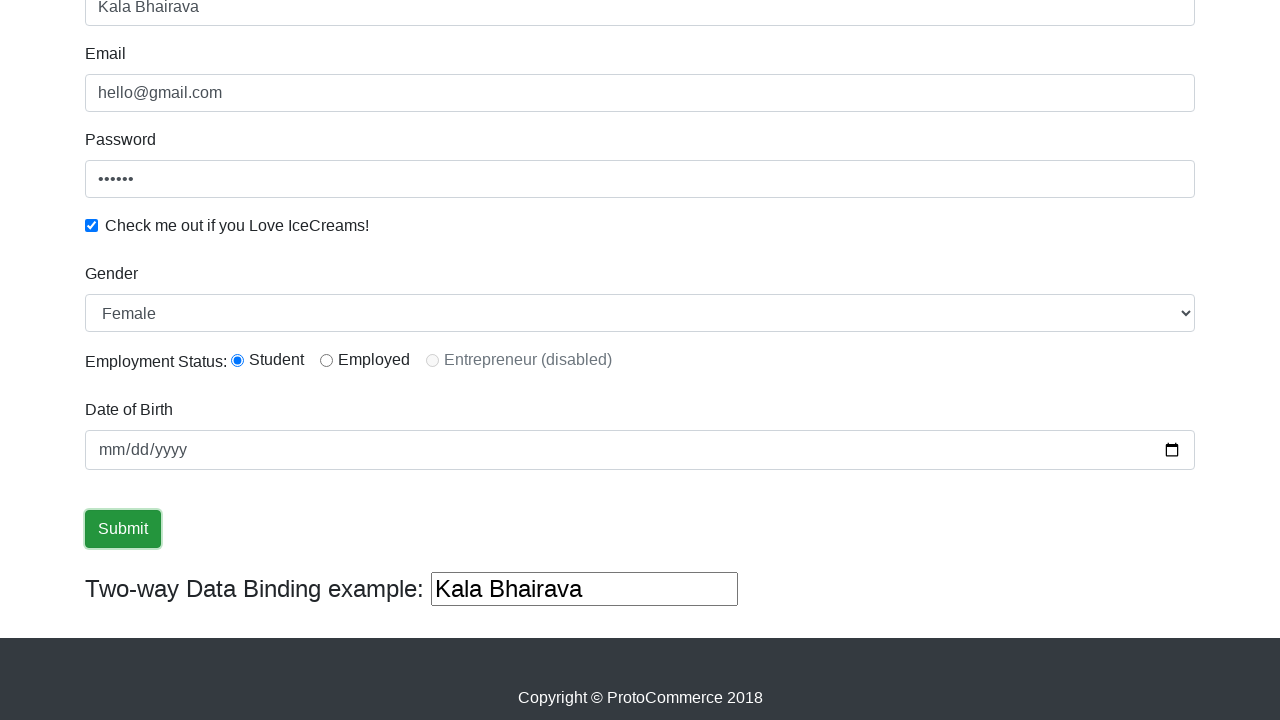

Success message appeared on page
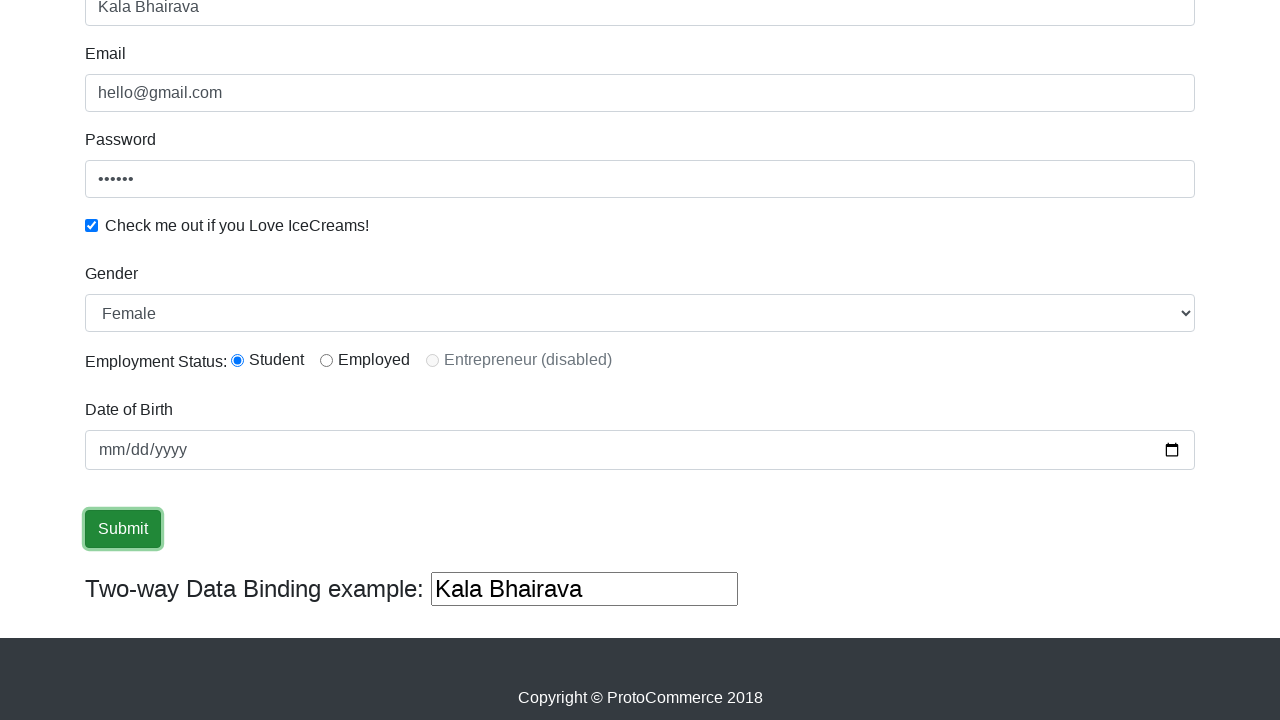

Filled third text input field with 'hello' on (//input[@type='text'])[3]
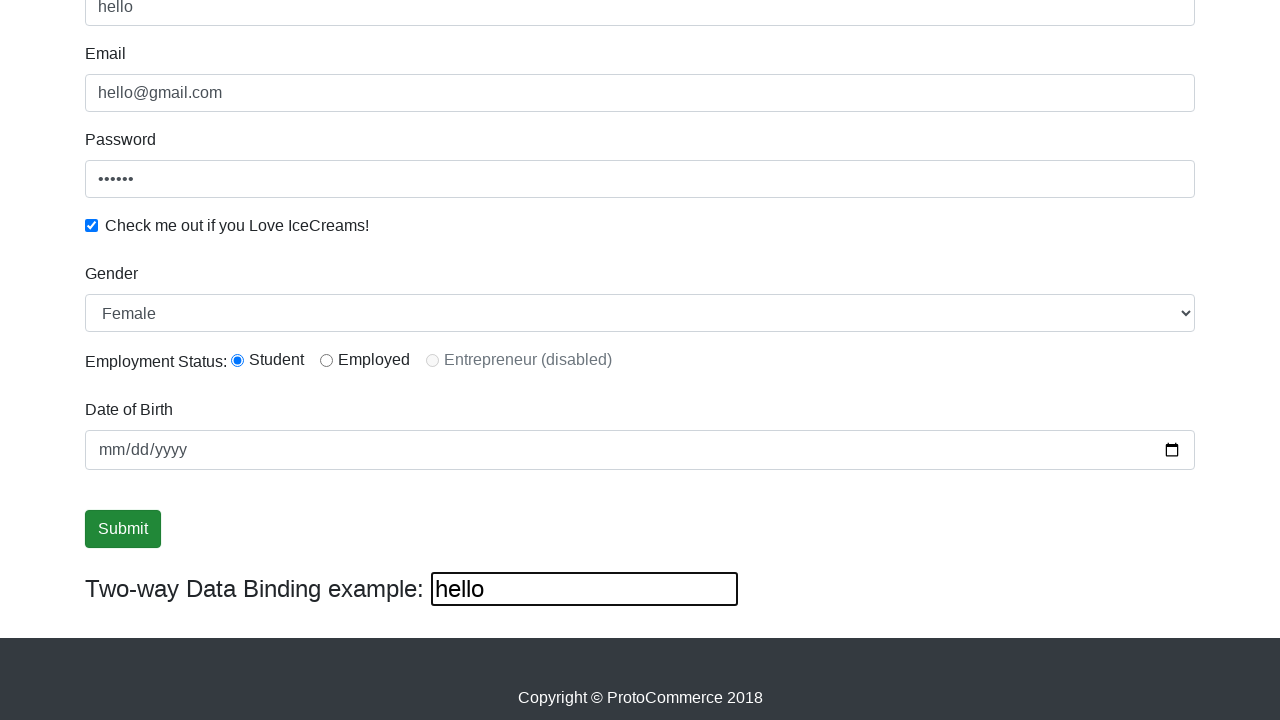

Cleared third text input field on (//input[@type='text'])[3]
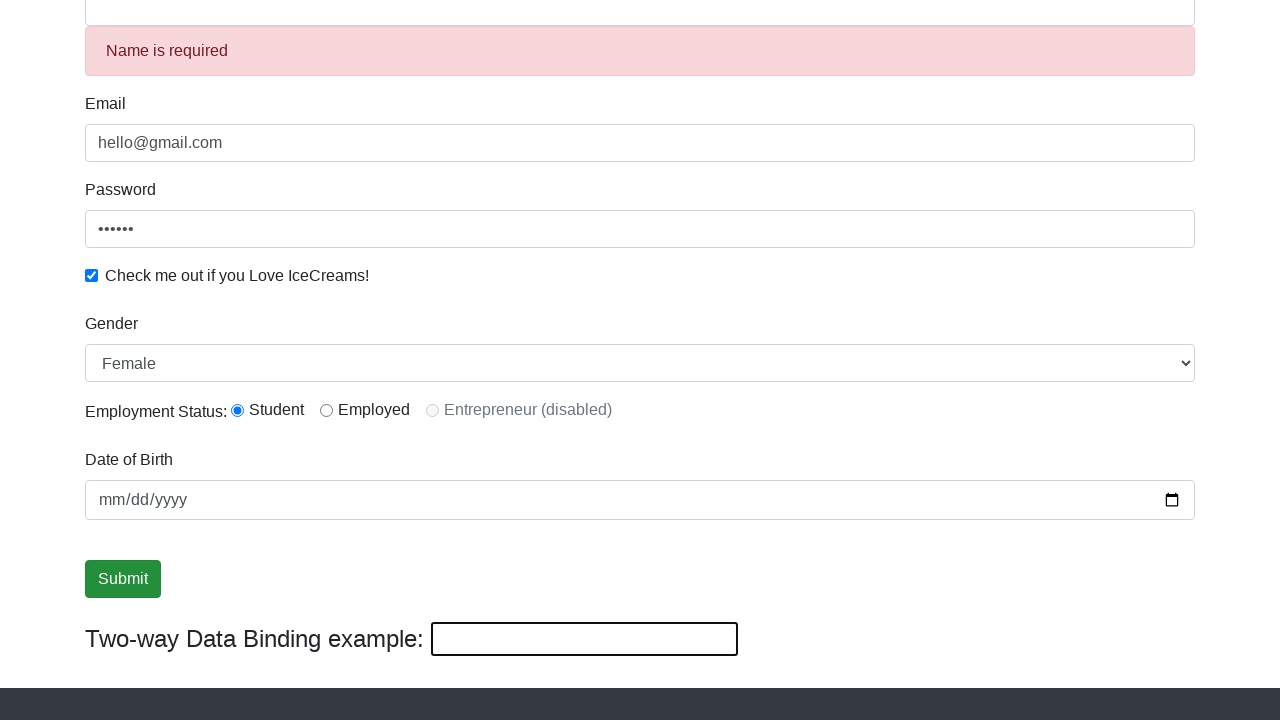

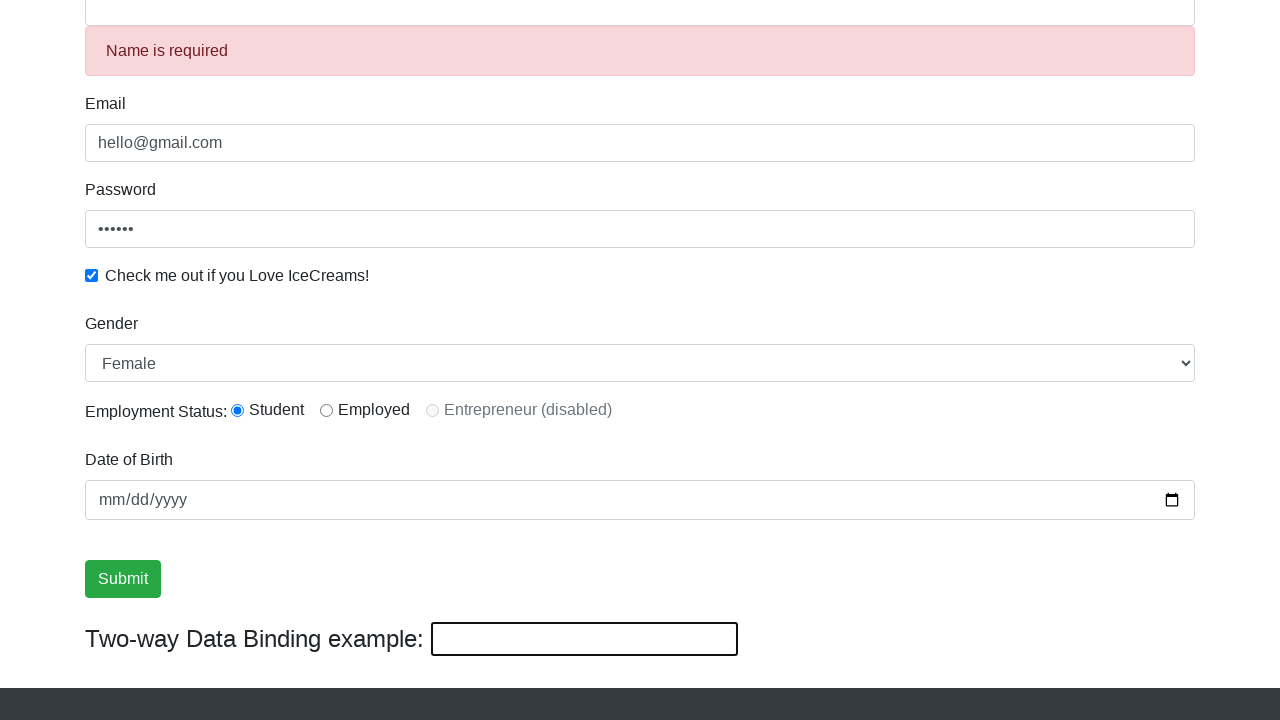